Tests mouse hover functionality by hovering over a "SwitchTo" navigation menu to reveal a dropdown, then clicking on the "Alerts" option.

Starting URL: http://demo.automationtesting.in/Register.html

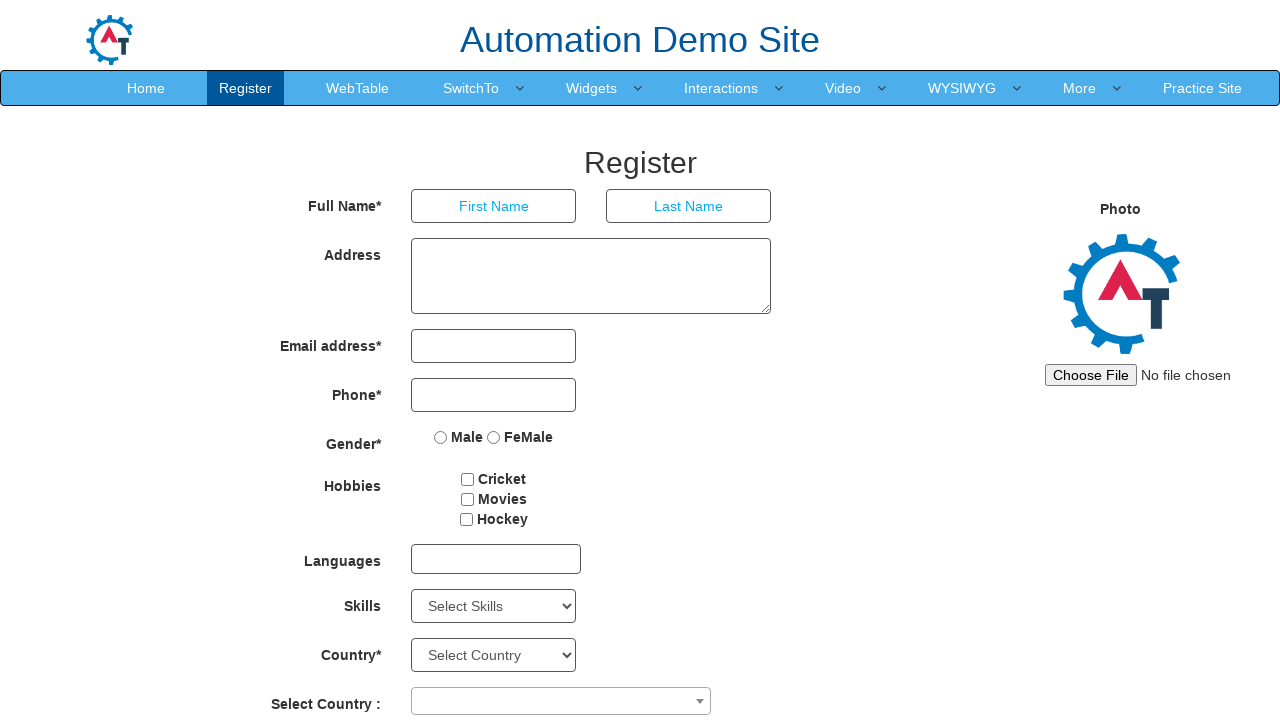

Hovered over 'SwitchTo' navigation menu to reveal dropdown at (471, 88) on xpath=//a[contains(text(),'SwitchTo')]
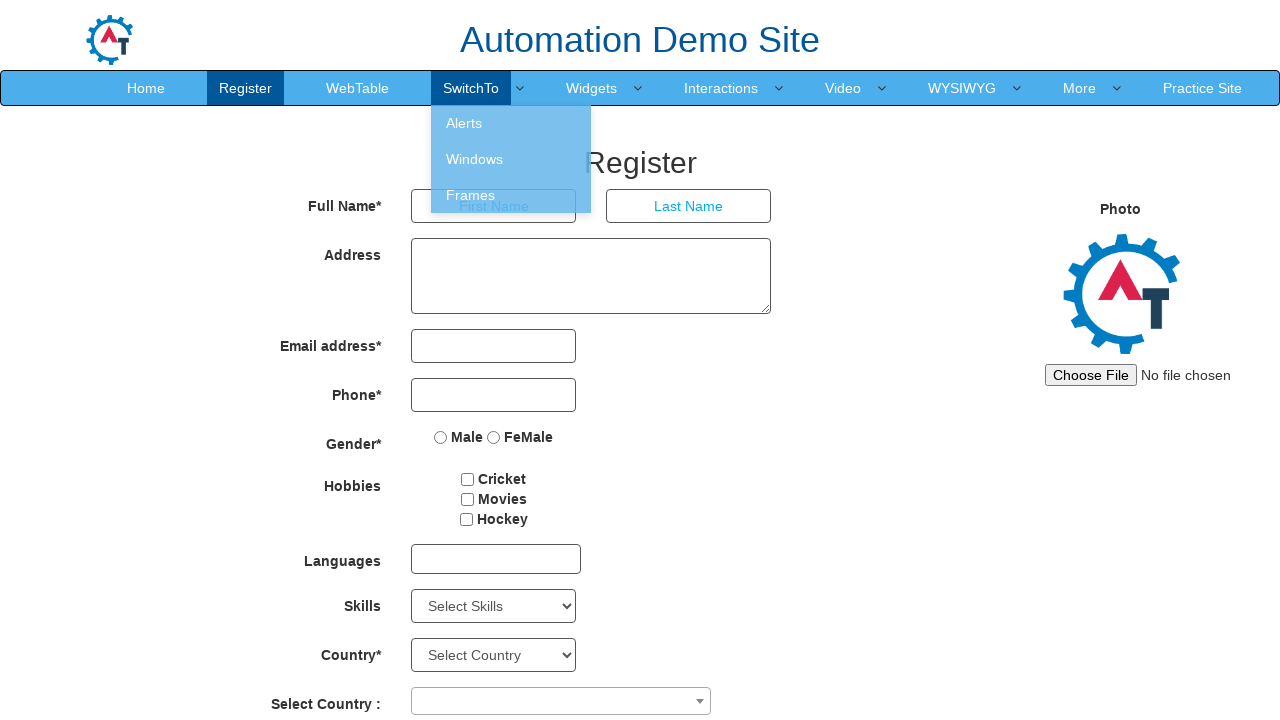

Clicked on 'Alerts' option from dropdown menu at (511, 123) on xpath=//a[contains(text(),'Alerts')]
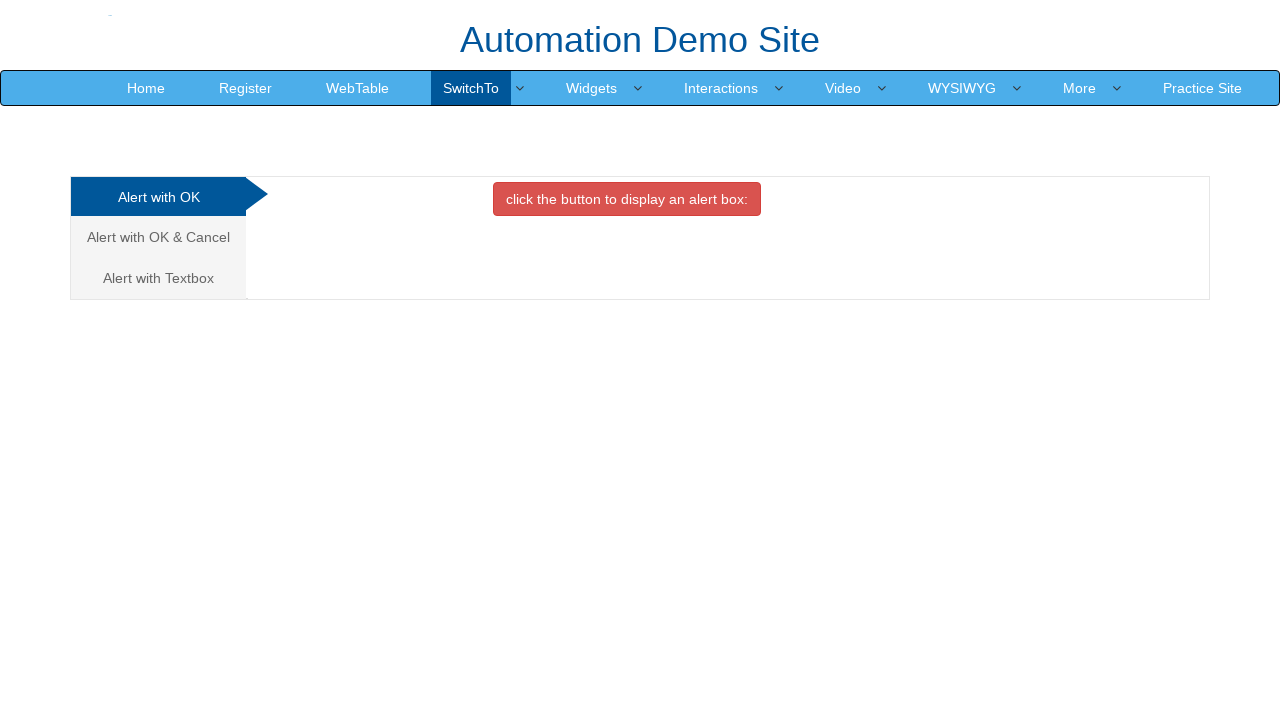

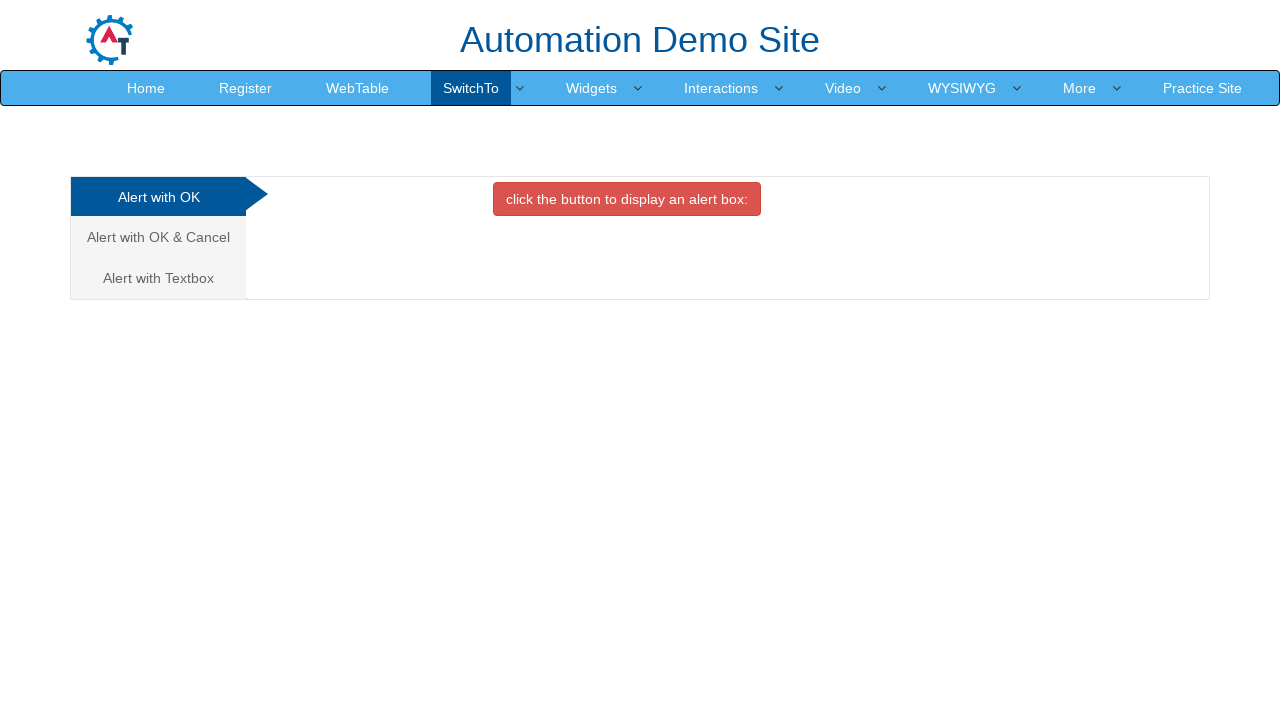